Tests iframe switching and drag-and-drop functionality on jQuery UI demo page by dragging an element into a droppable area within an iframe

Starting URL: https://jqueryui.com/droppable/

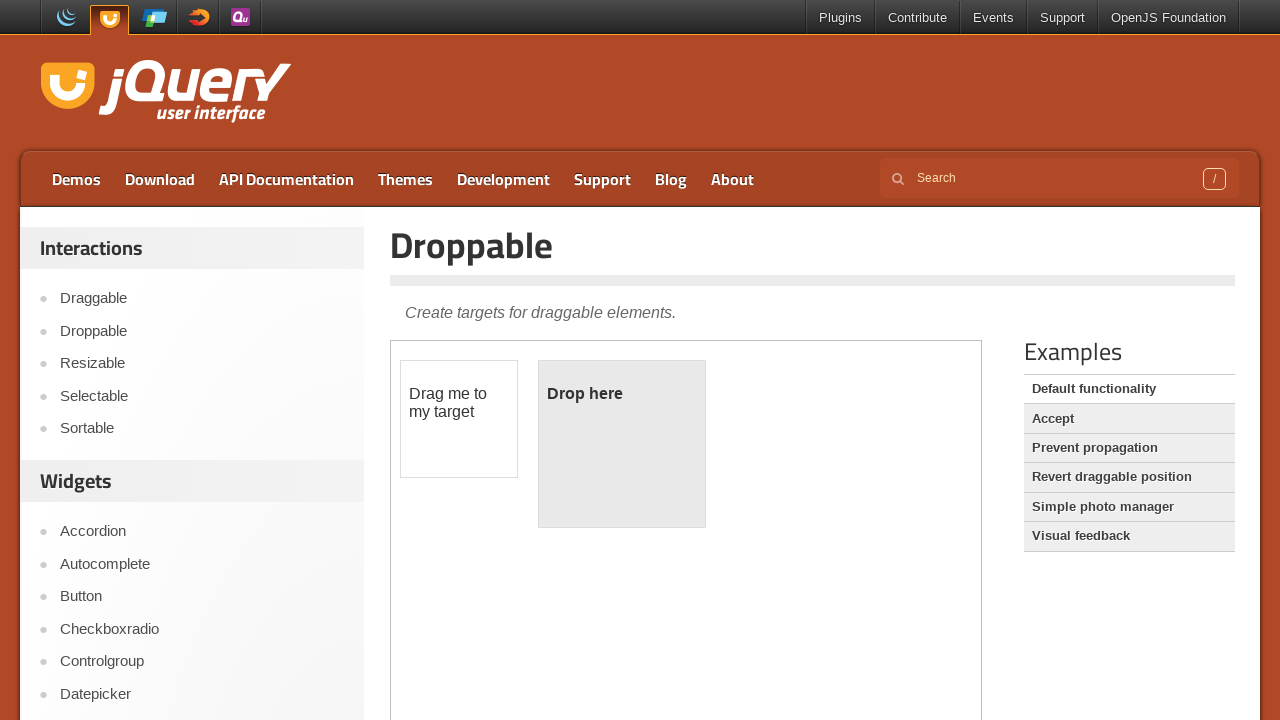

Located the demo iframe element
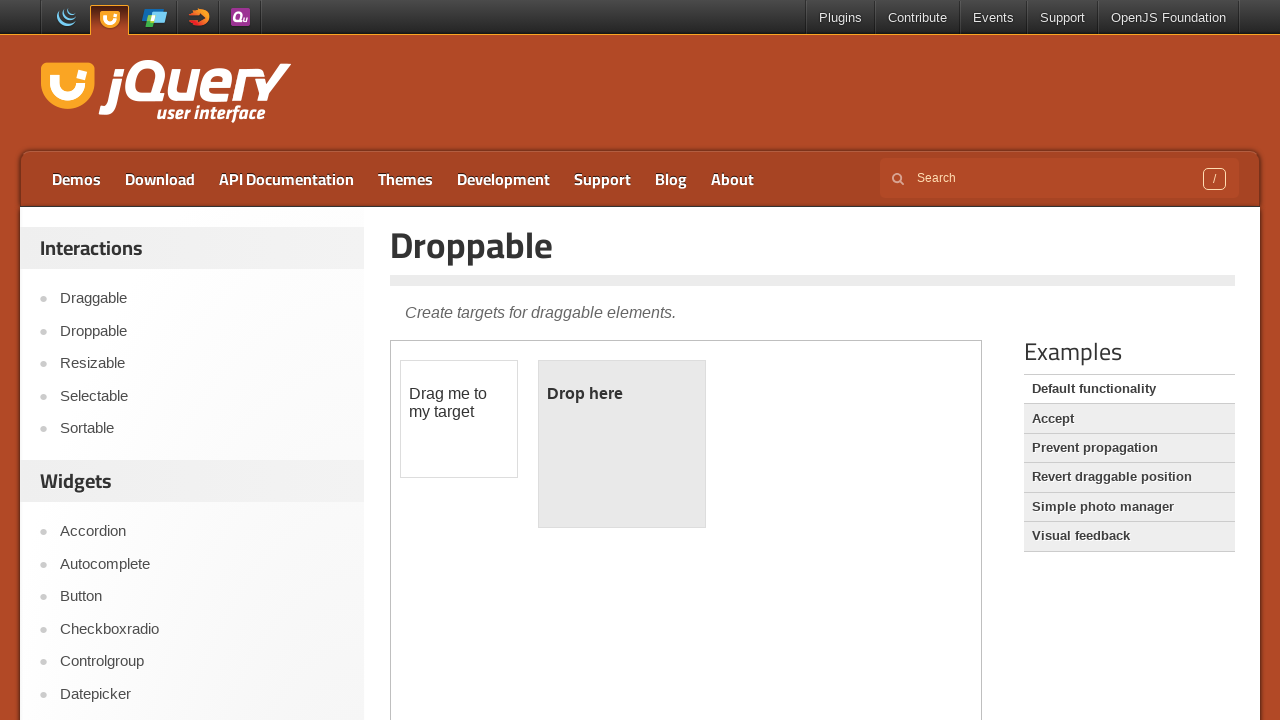

Clicked on the draggable element inside iframe at (459, 419) on .demo-frame >> internal:control=enter-frame >> #draggable
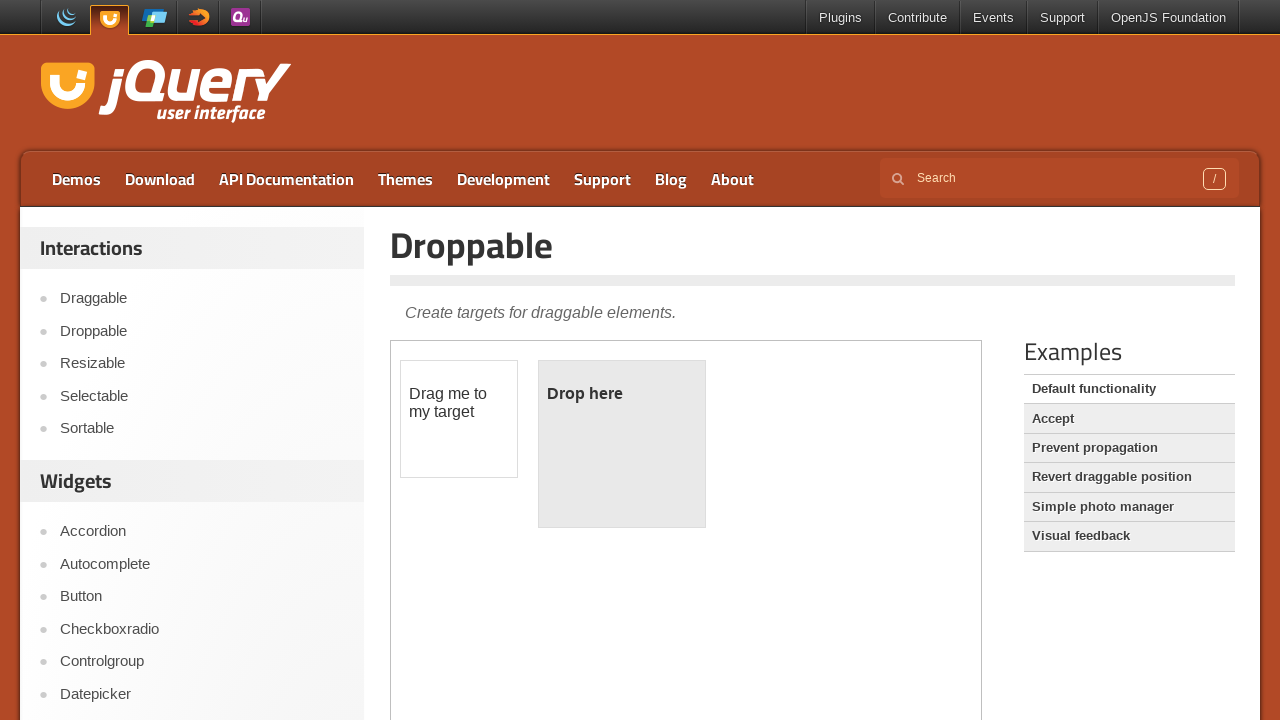

Located the draggable element for drag operation
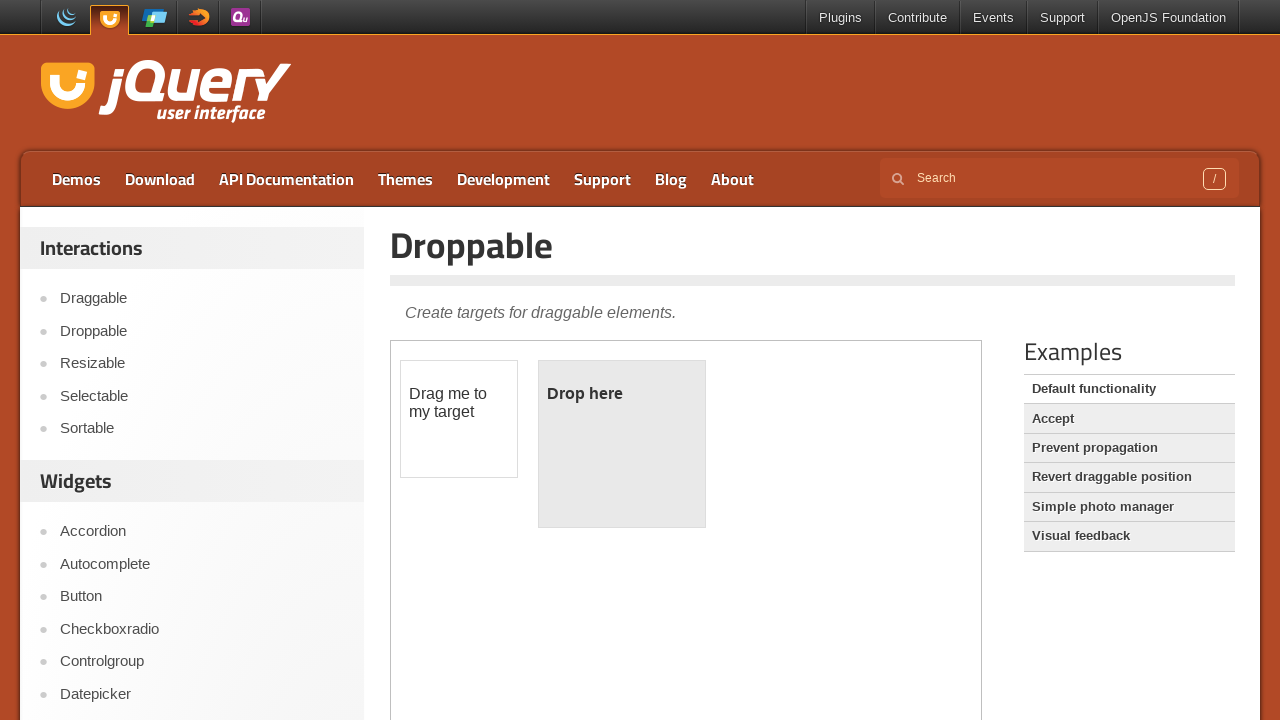

Located the droppable target element
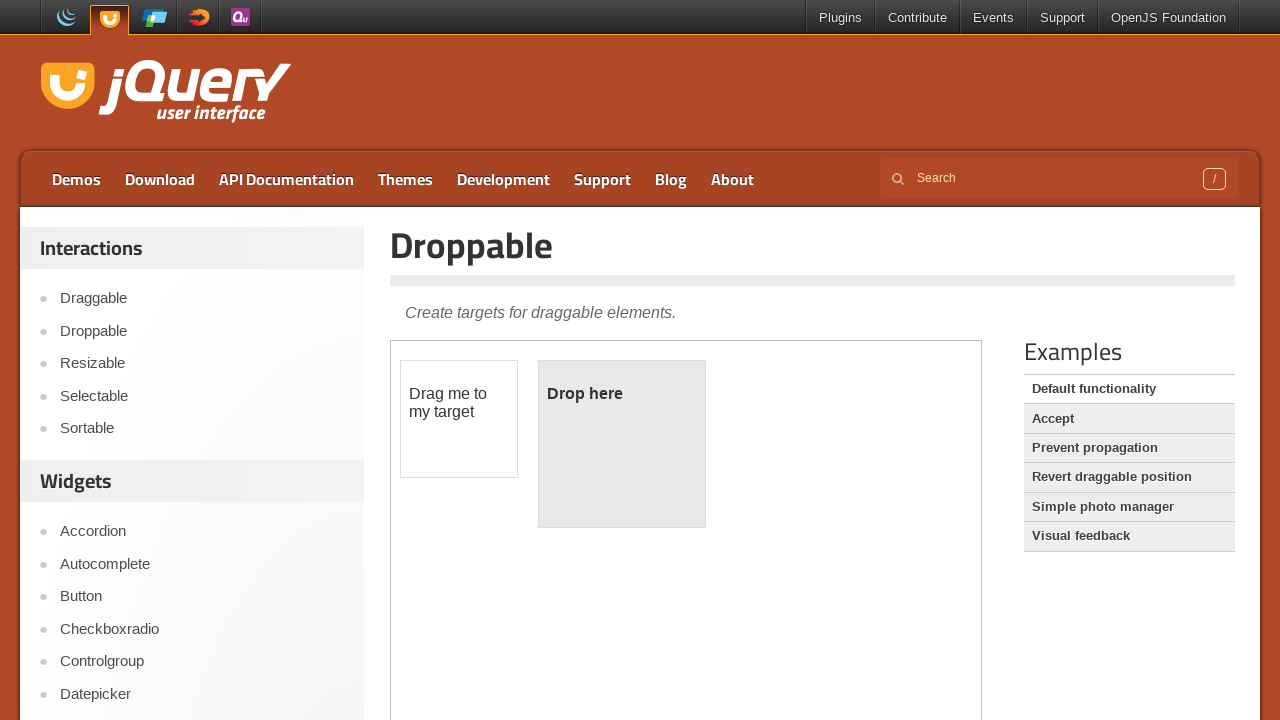

Dragged the draggable element into the droppable area at (622, 444)
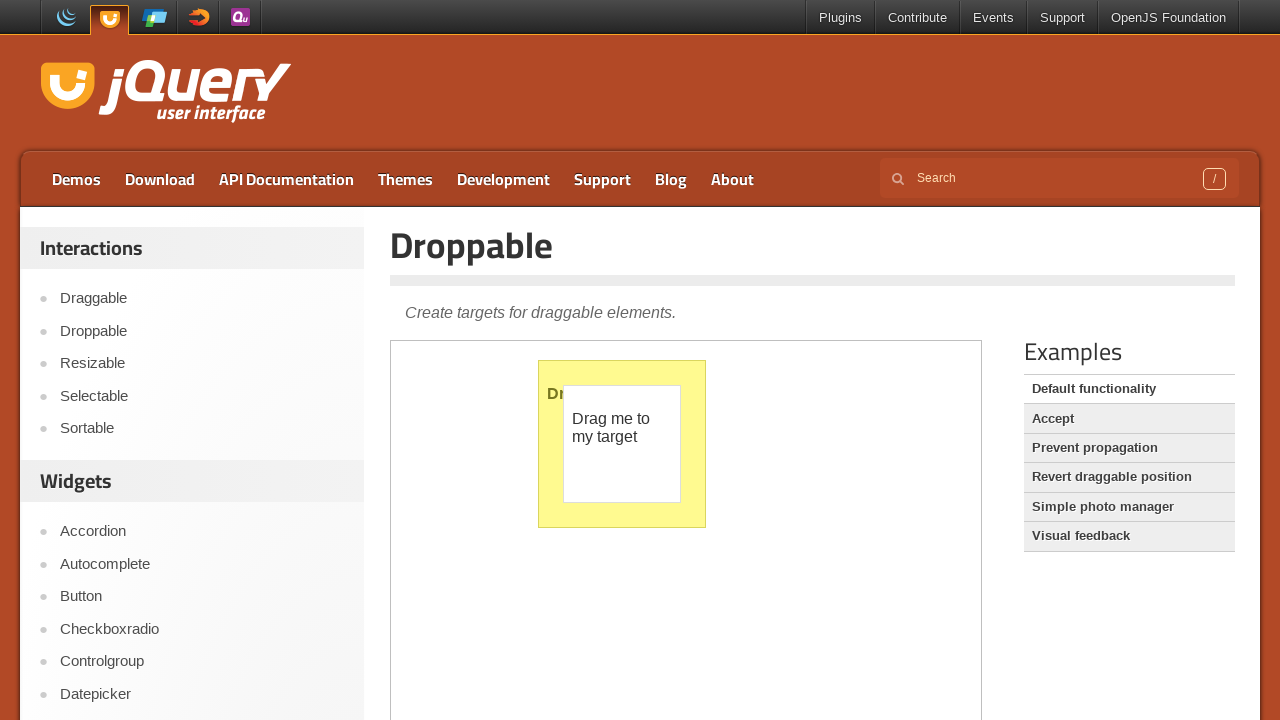

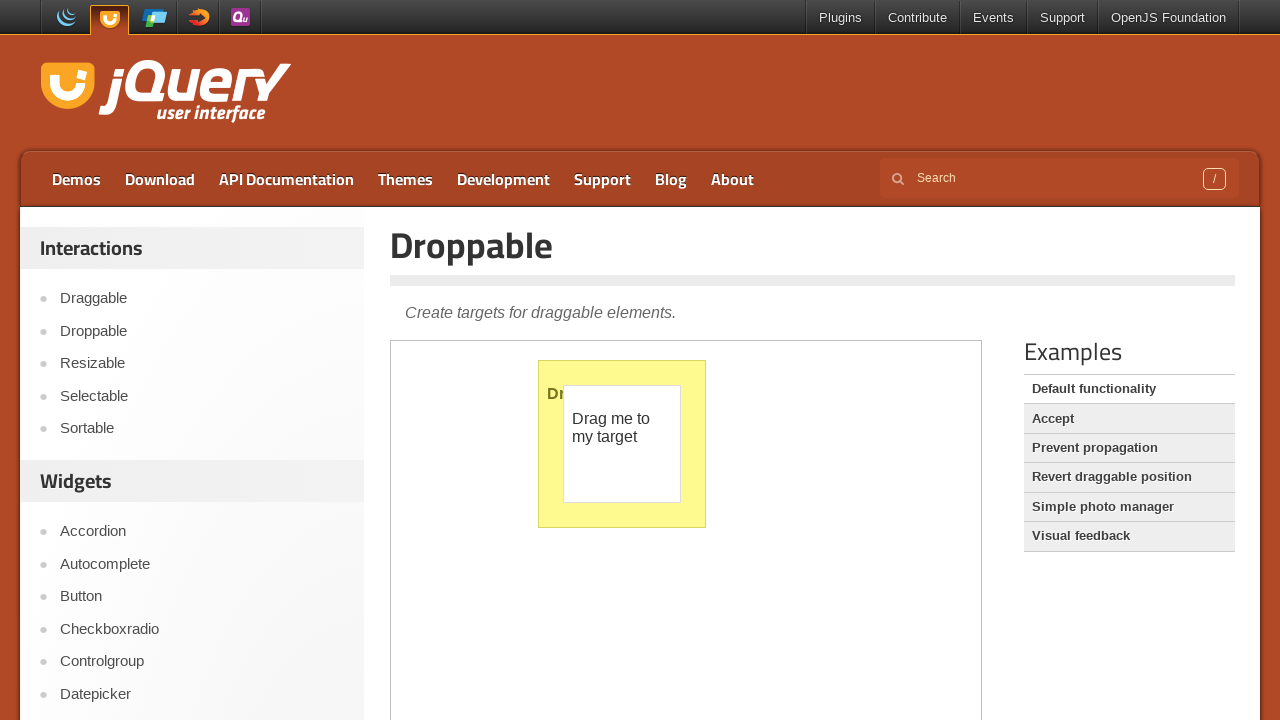